Tests table sorting by clicking the Email column header and verifying alphabetical sorting

Starting URL: http://the-internet.herokuapp.com/tables

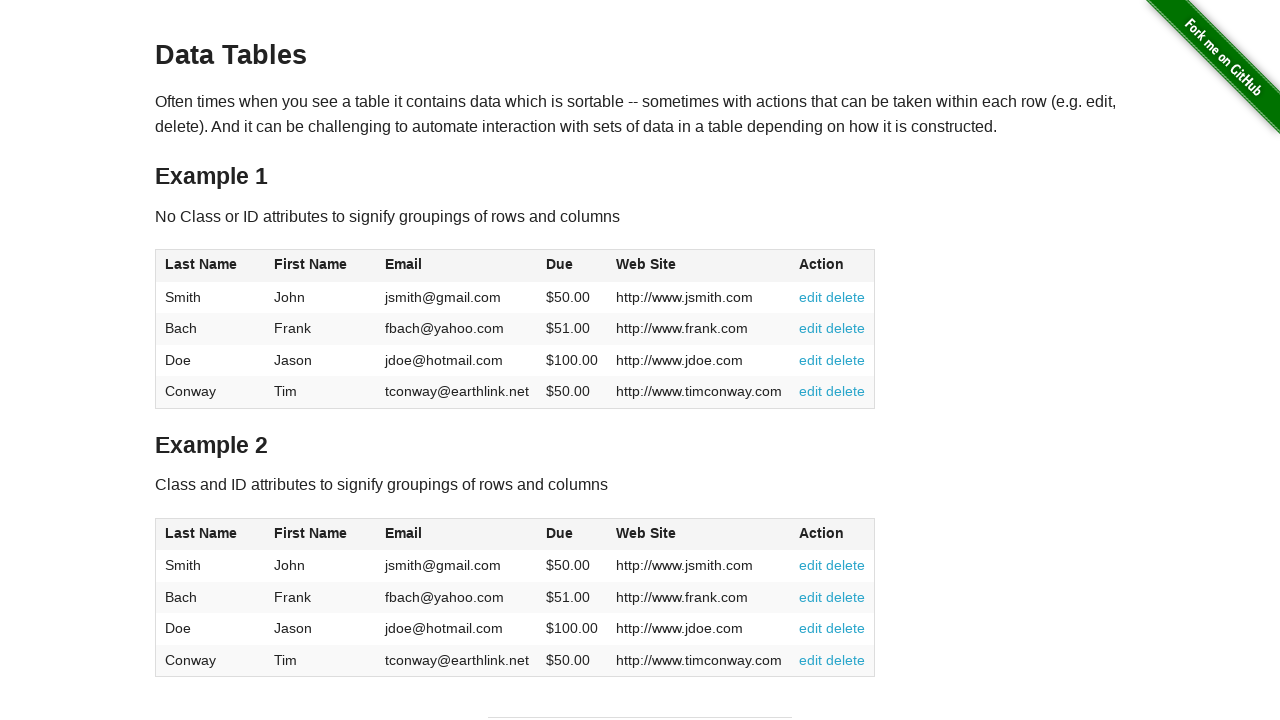

Clicked Email column header to sort table at (457, 266) on #table1 thead tr th:nth-of-type(3)
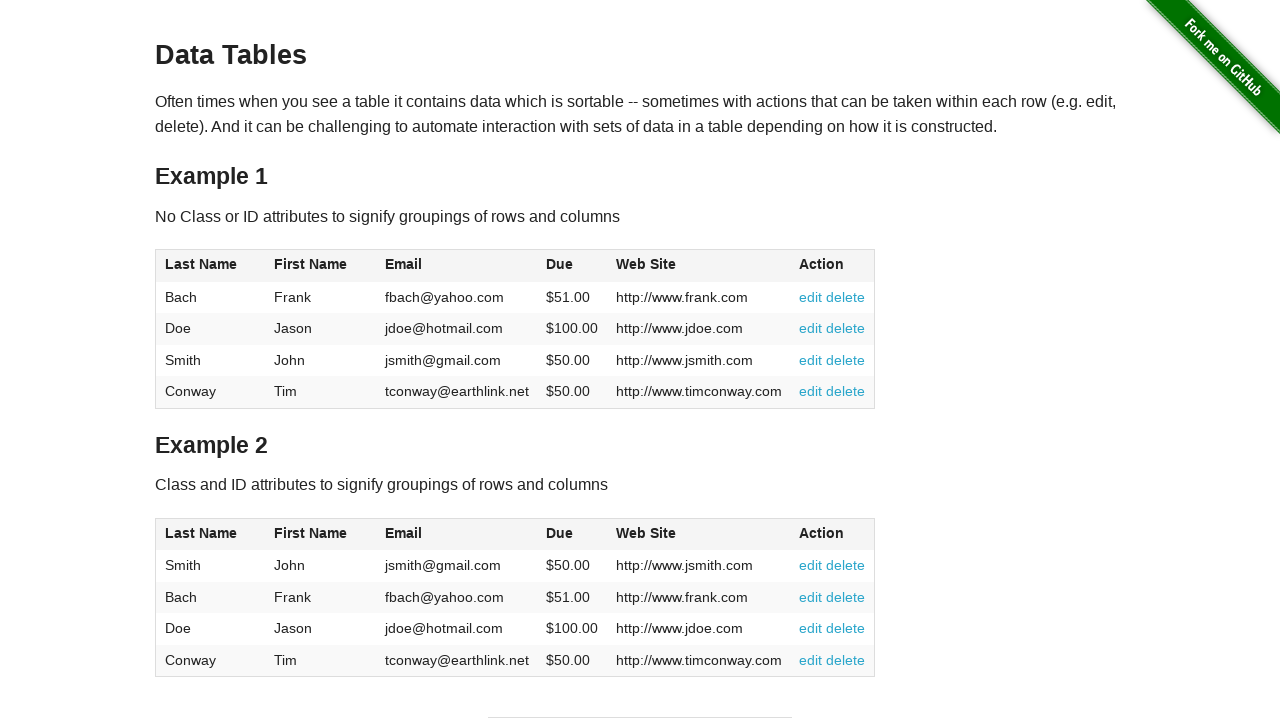

Email column in table body loaded and visible
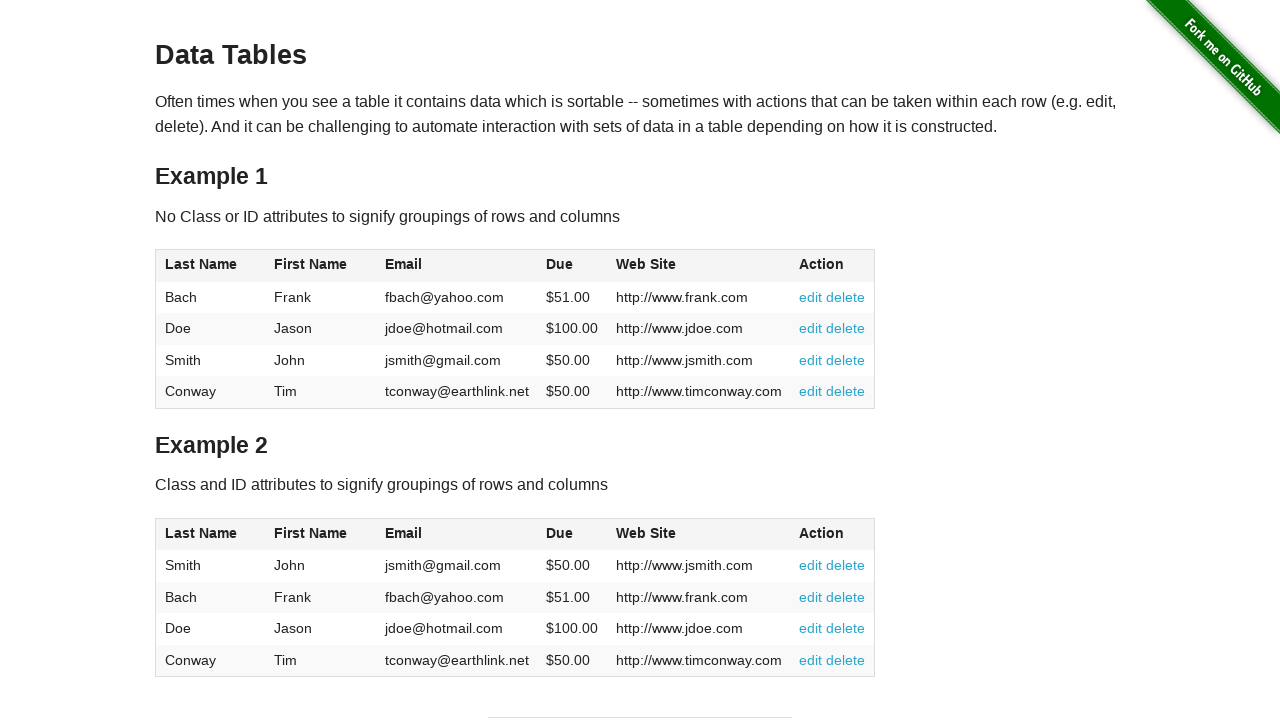

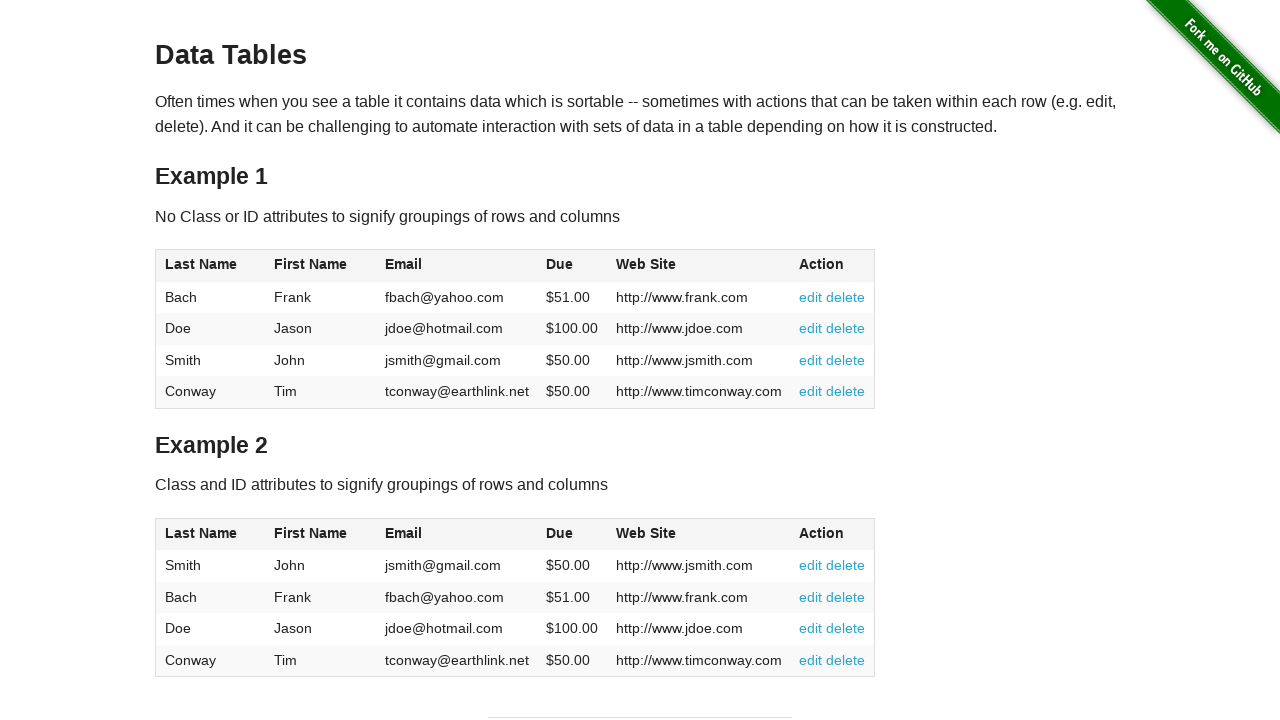